Finds and retrieves the main heading (h1) element with the text "Demo Page" on the SeleniumBase demo page.

Starting URL: https://seleniumbase.io/demo_page

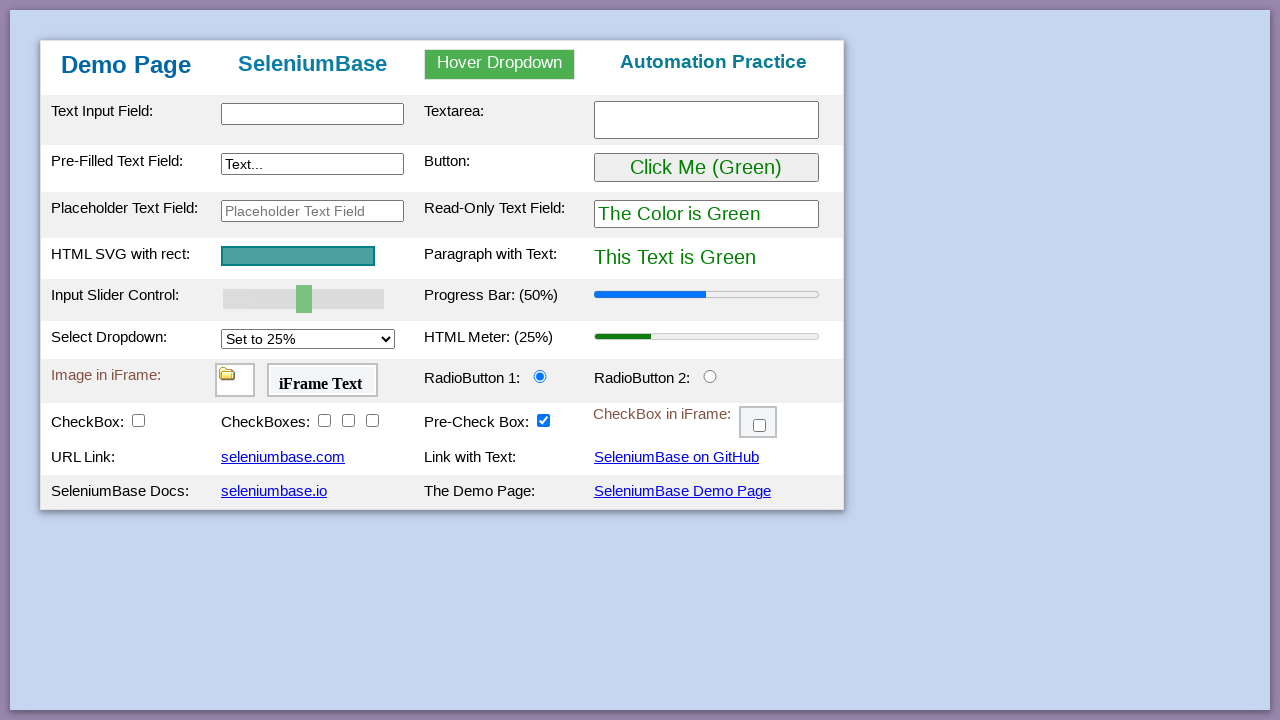

Navigated to SeleniumBase demo page
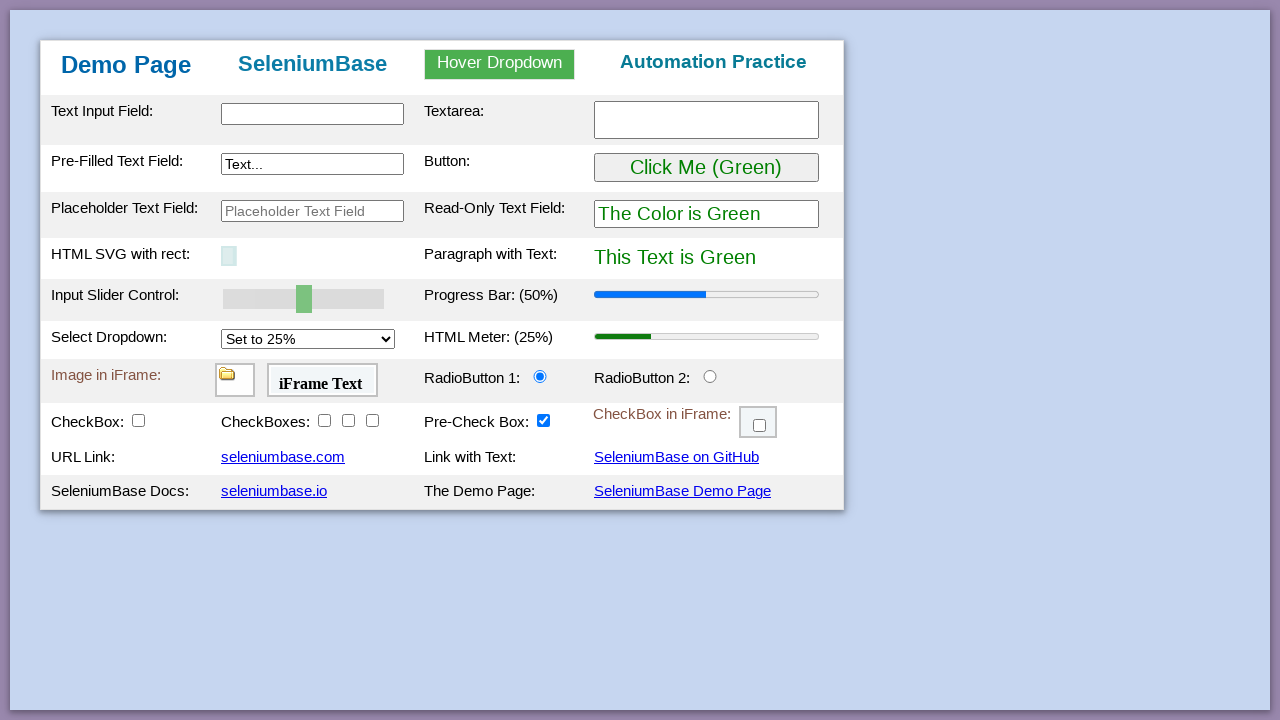

Located h1 element with text 'Demo Page'
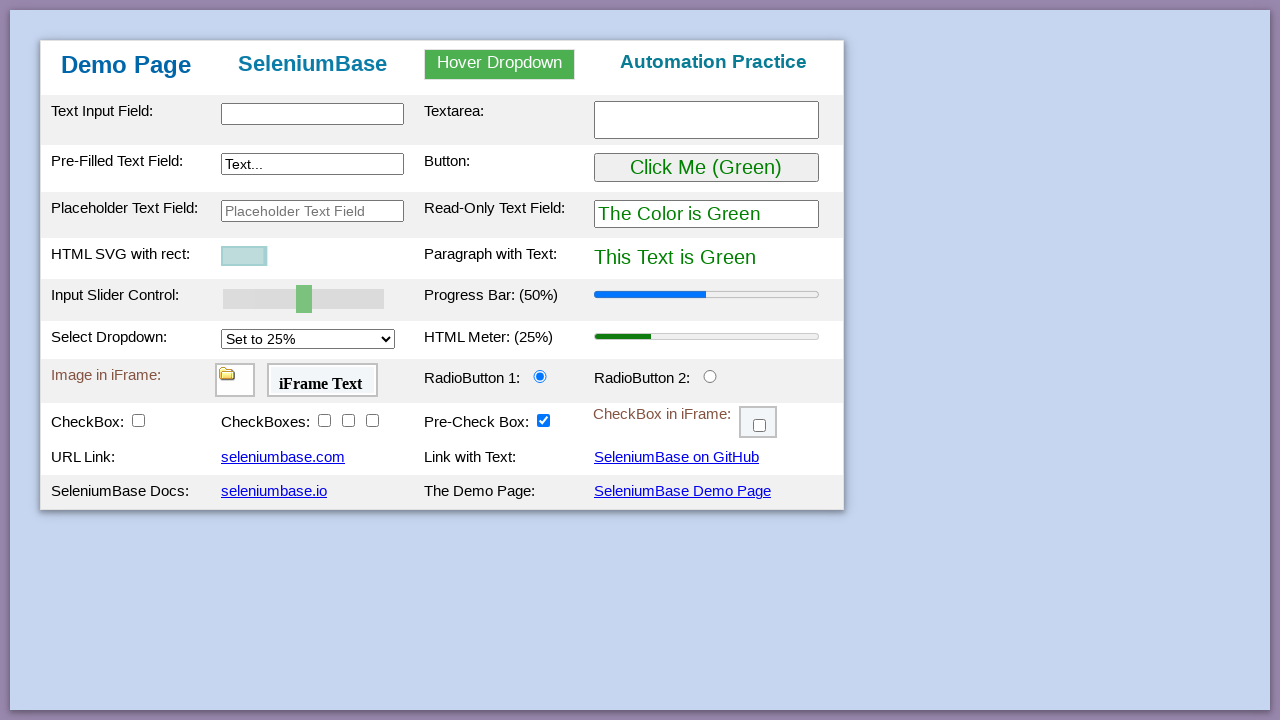

Verified h1 heading is visible
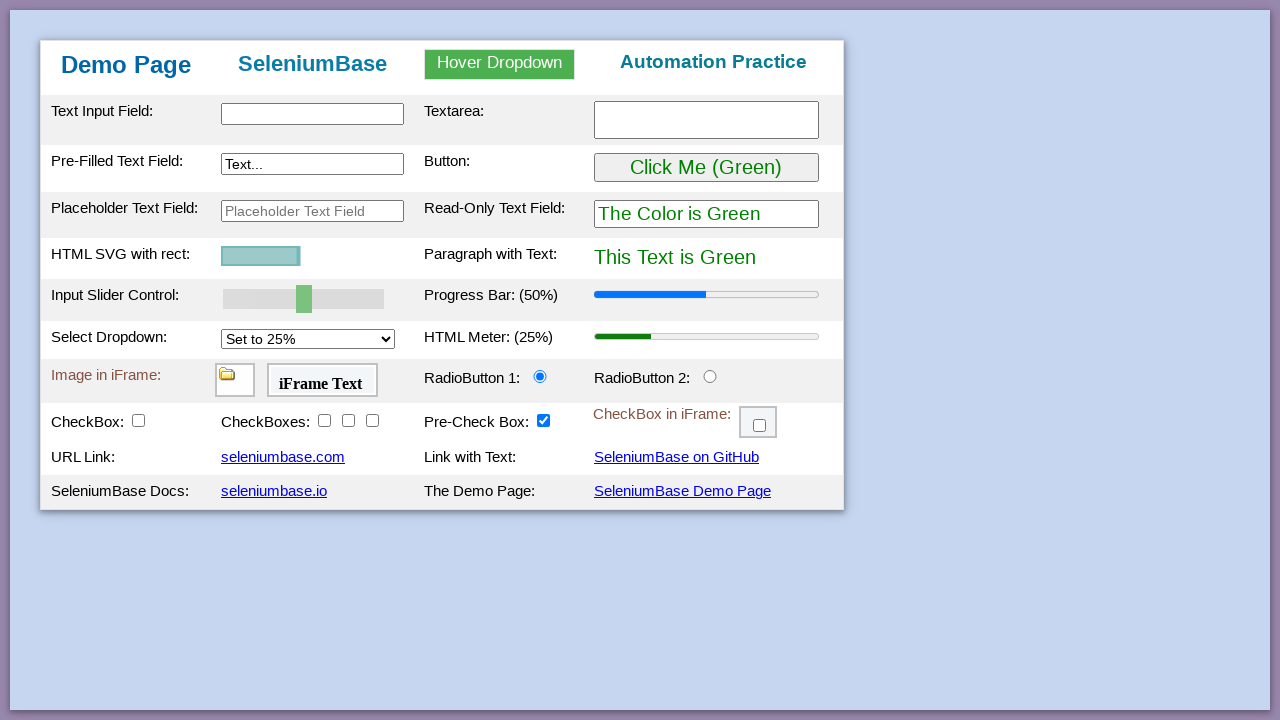

Retrieved and printed heading text content
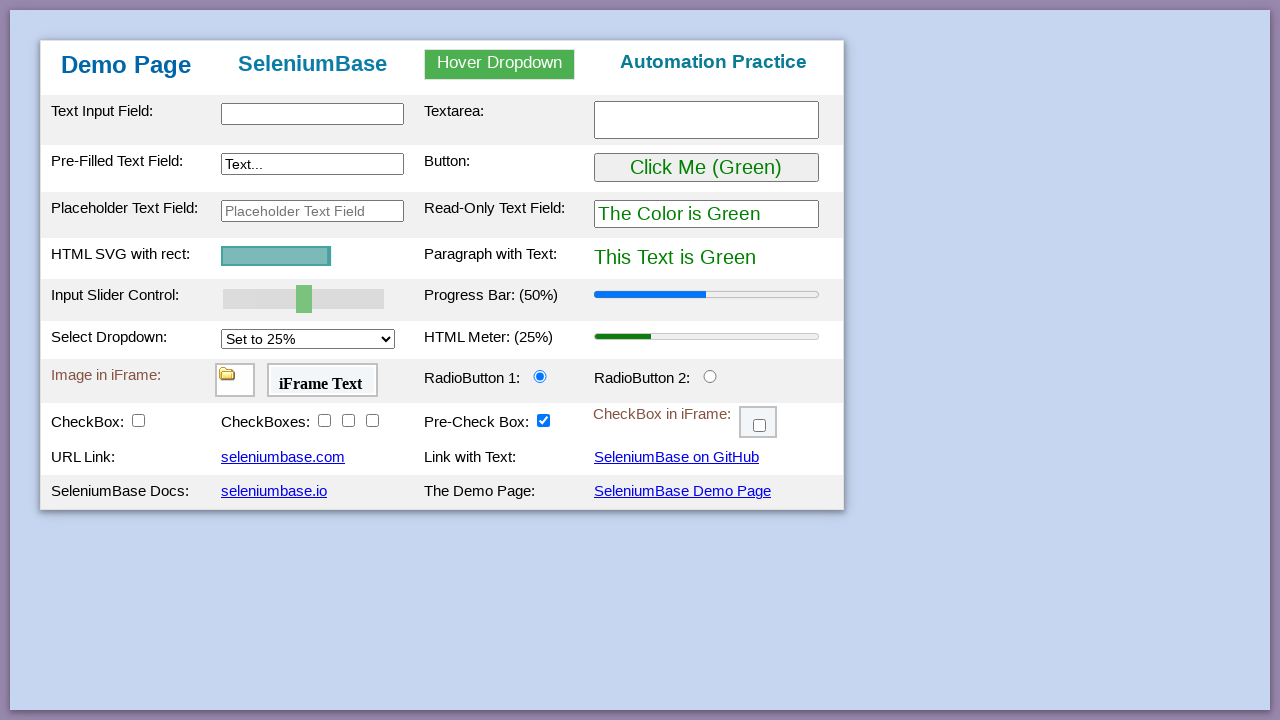

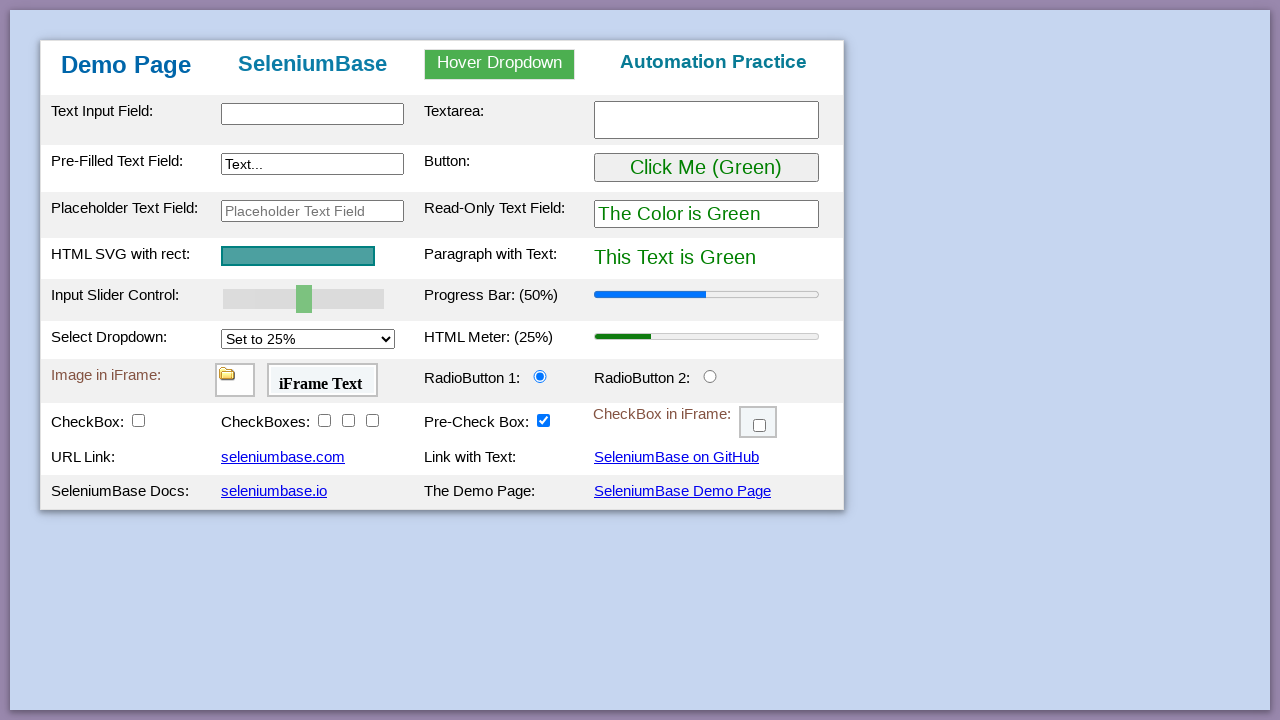